Tests dropdown interaction on a contact sales form by selecting a specific country (American Samoa) from the country dropdown menu.

Starting URL: https://www.orangehrm.com/contact-sales/

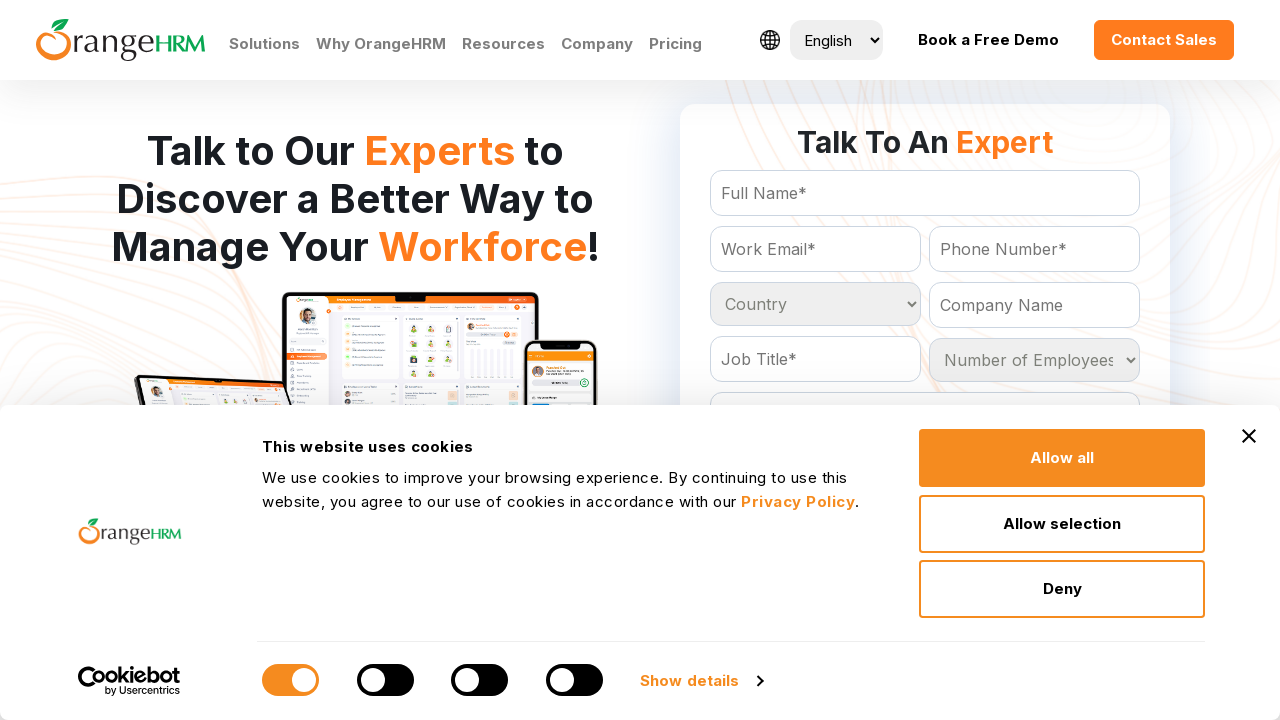

Waited for country dropdown to be available
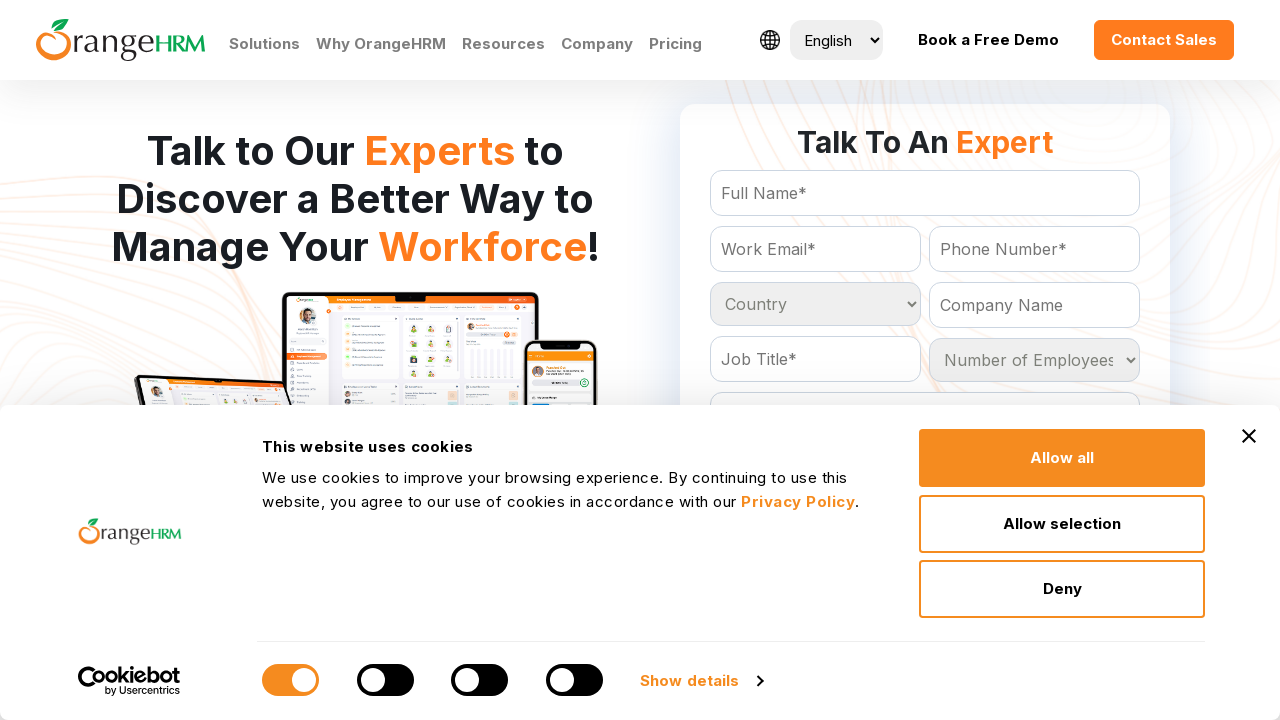

Selected 'American Samoa' from the country dropdown on #Form_getForm_Country
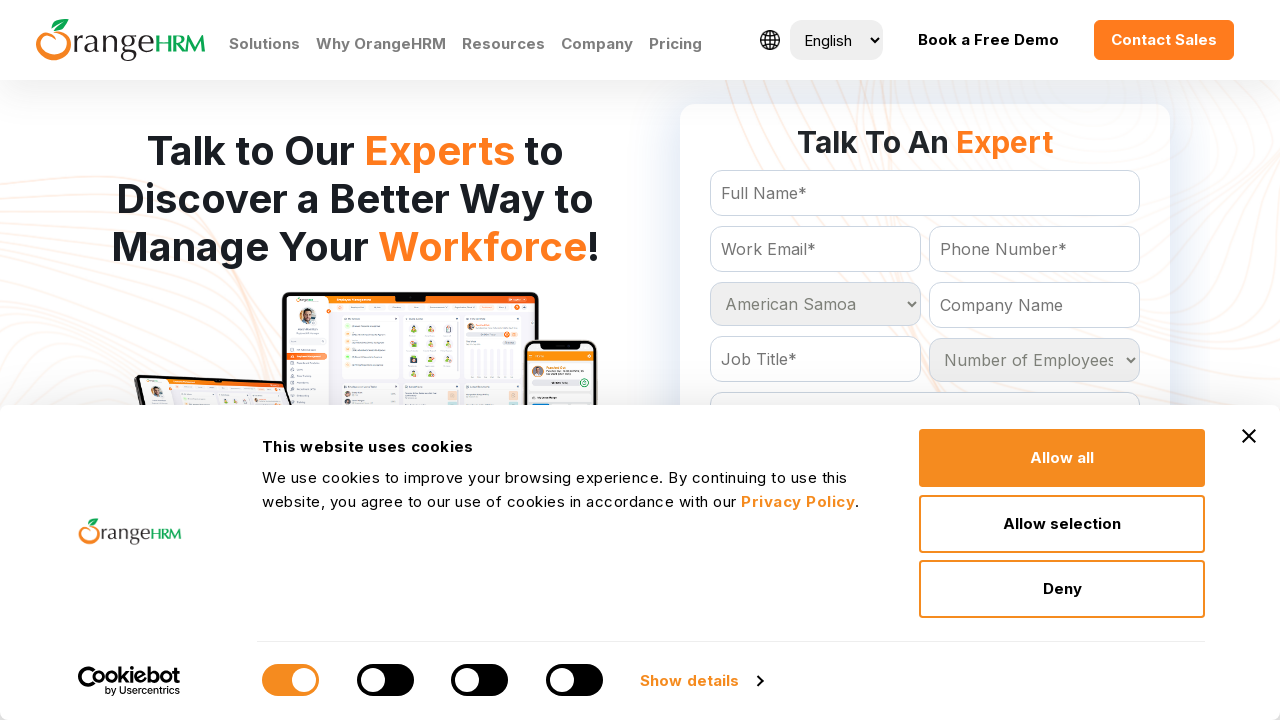

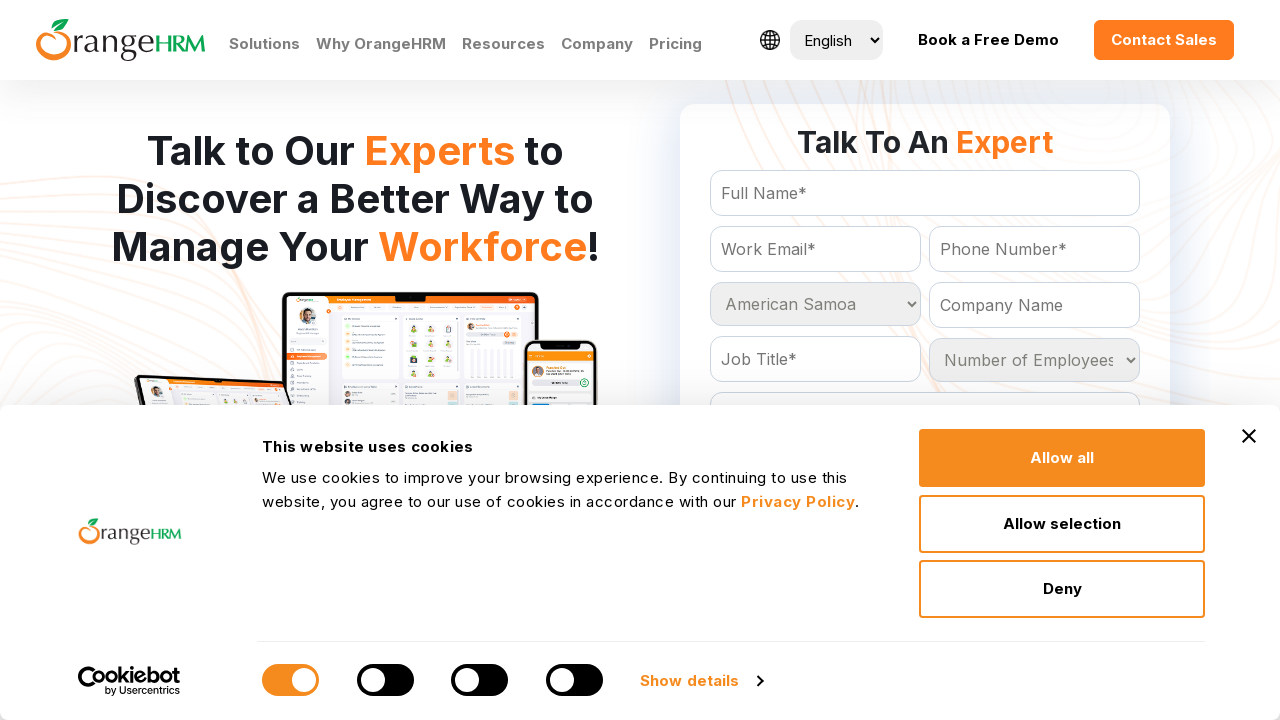